Tests opening a new window by clicking a button and switching to the new window to read its content

Starting URL: https://demoqa.com/browser-windows

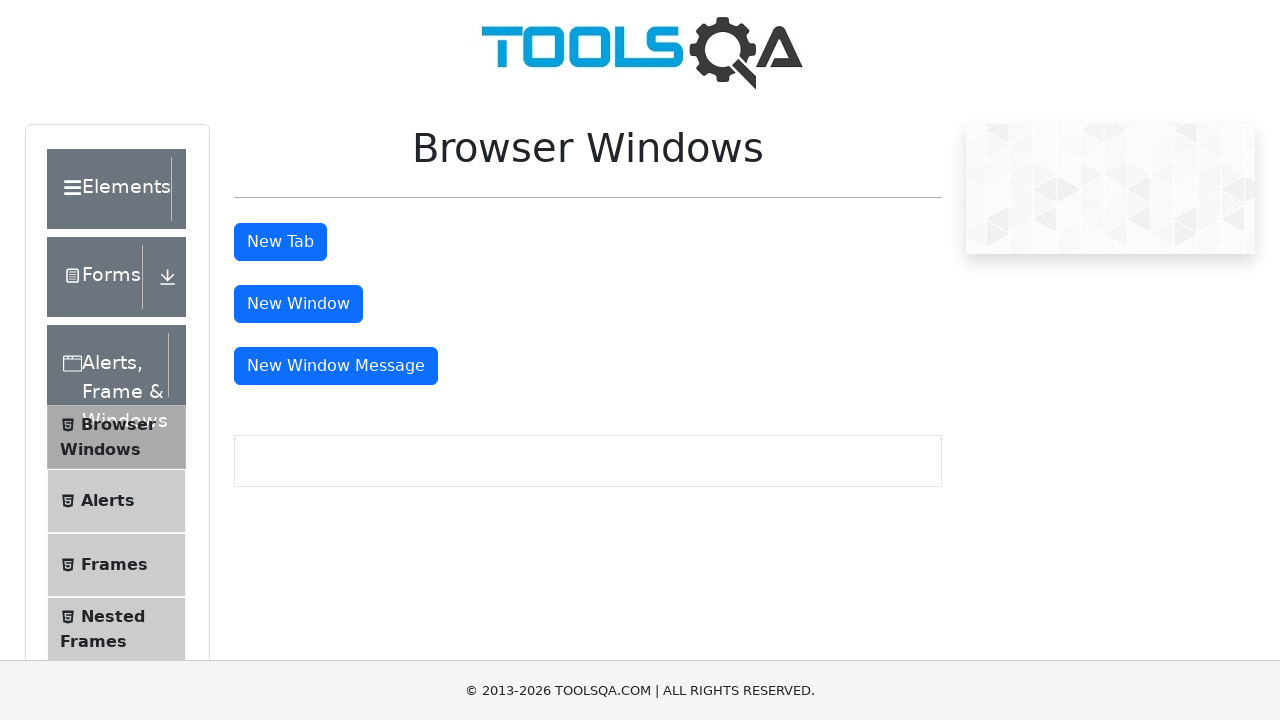

Clicked button to open new window at (298, 304) on #windowButton
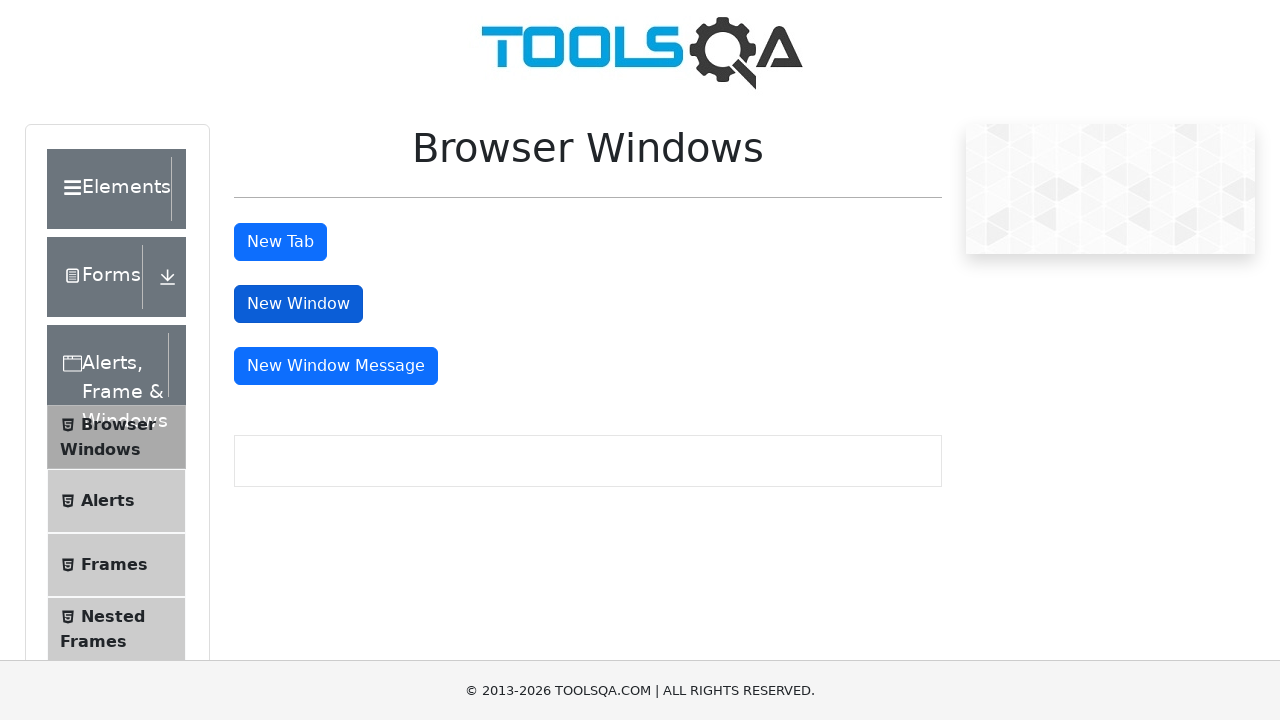

New window popup appeared and captured
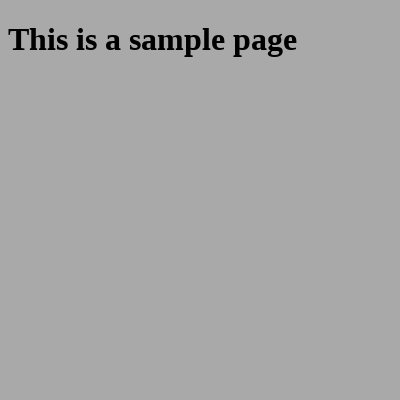

Retrieved heading text from new window: 'This is a sample page'
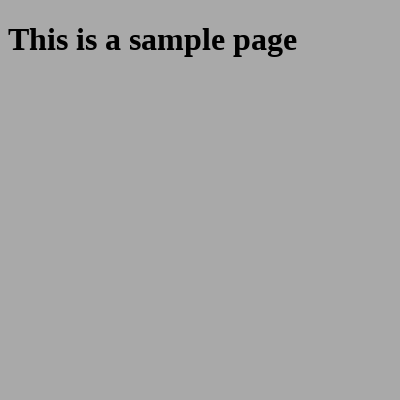

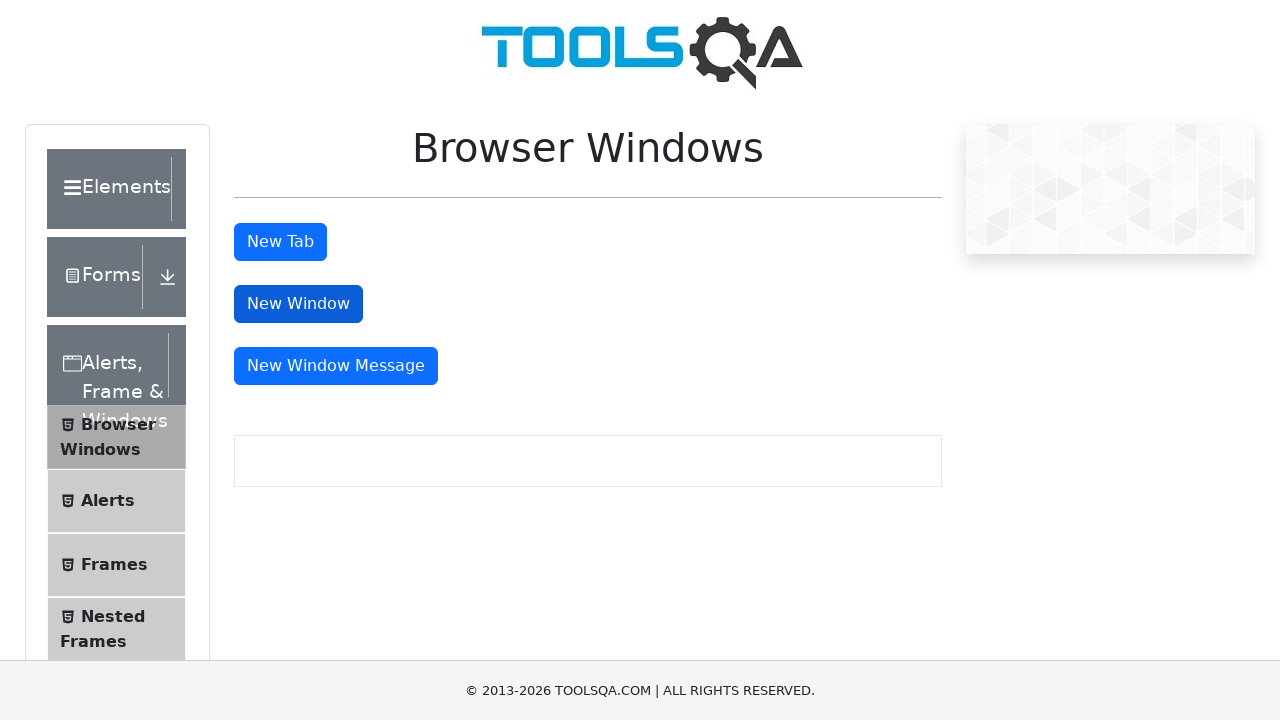